Tests that clicking Clear completed removes completed items from the list

Starting URL: https://demo.playwright.dev/todomvc

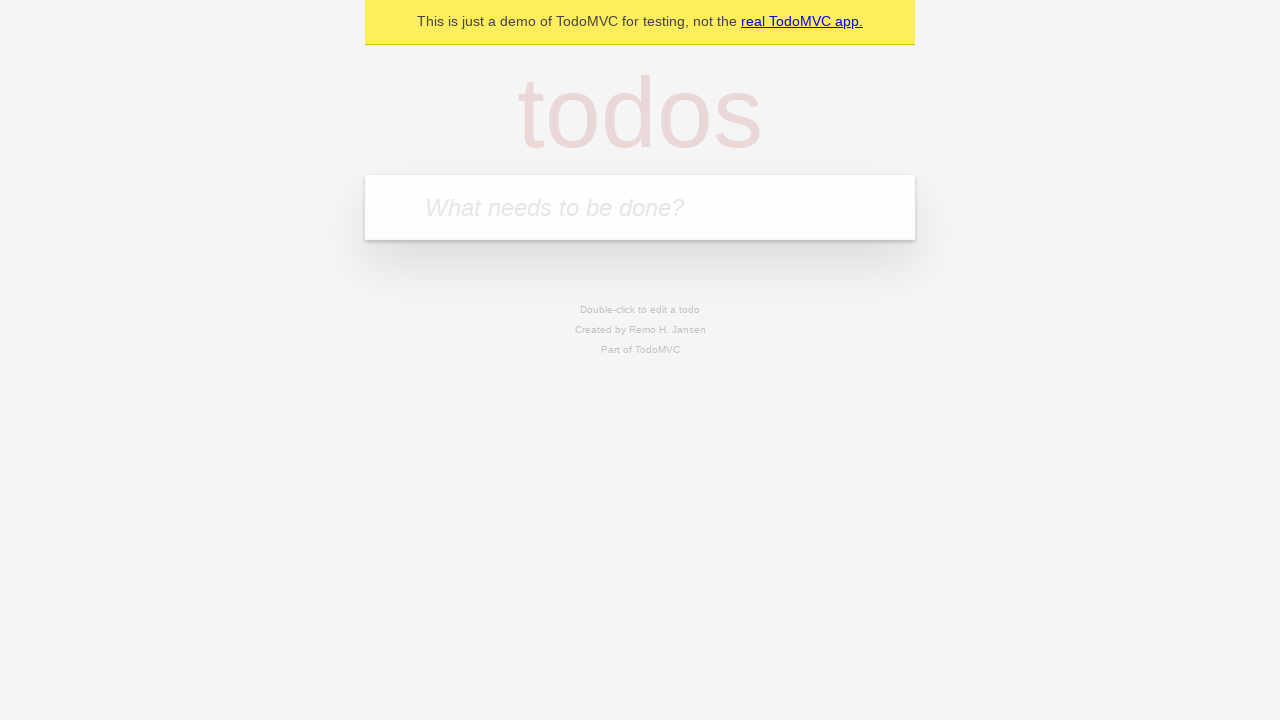

Filled new todo input with 'buy some cheese' on .new-todo
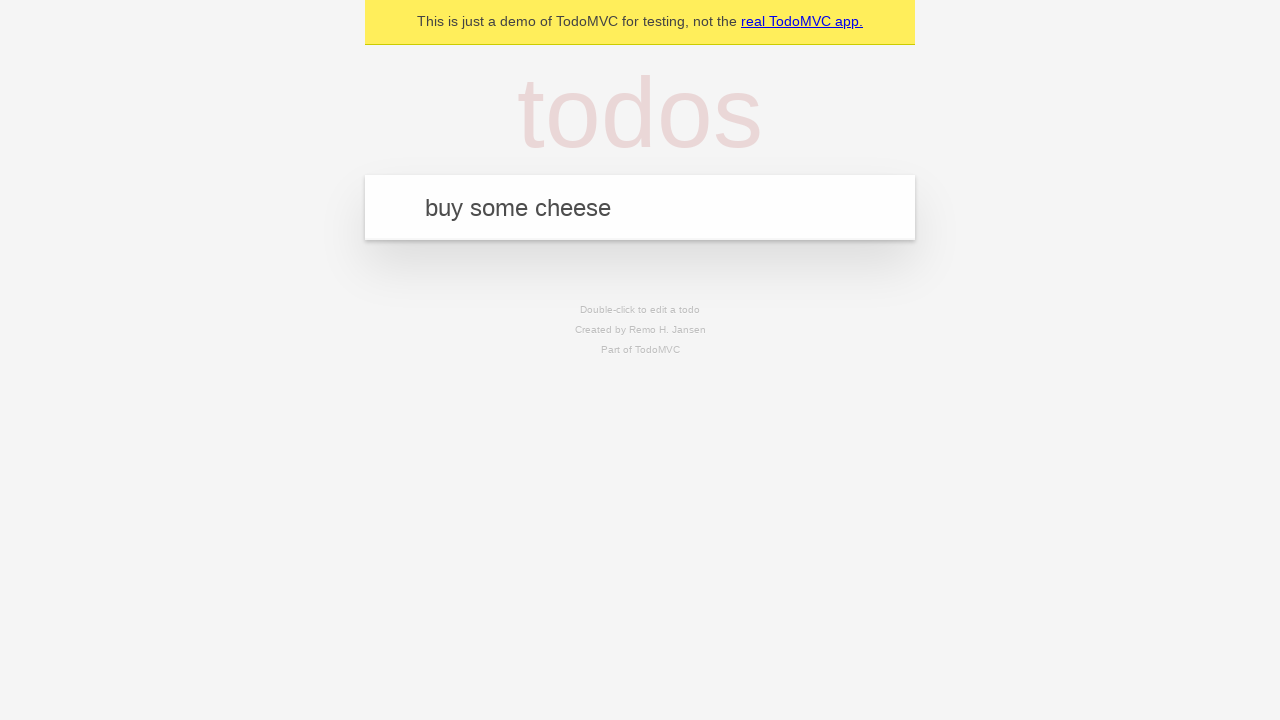

Pressed Enter to add first todo item on .new-todo
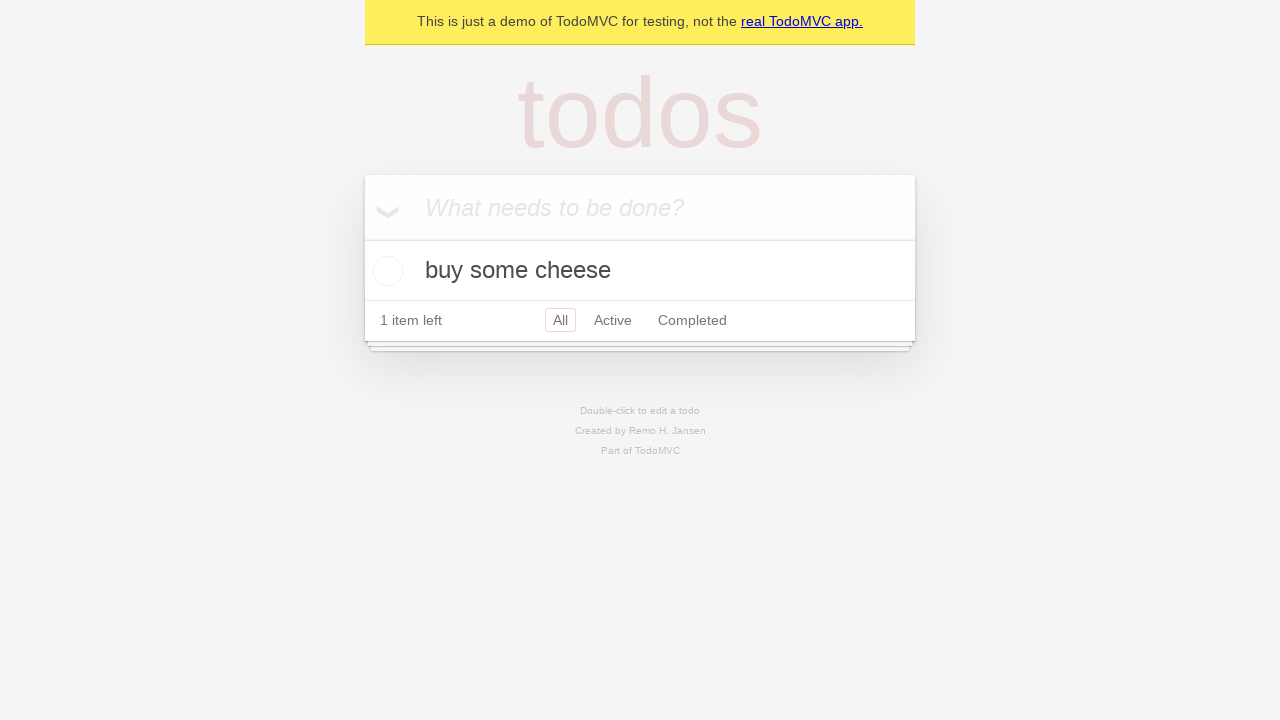

Filled new todo input with 'feed the cat' on .new-todo
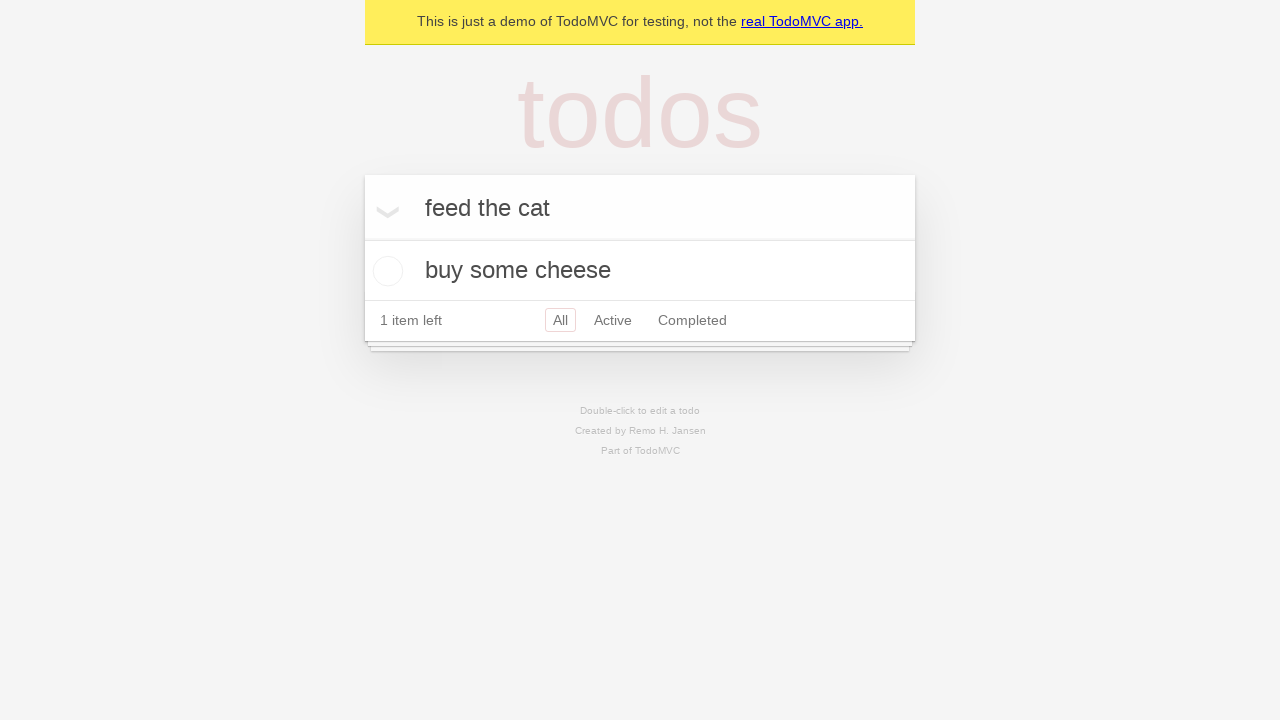

Pressed Enter to add second todo item on .new-todo
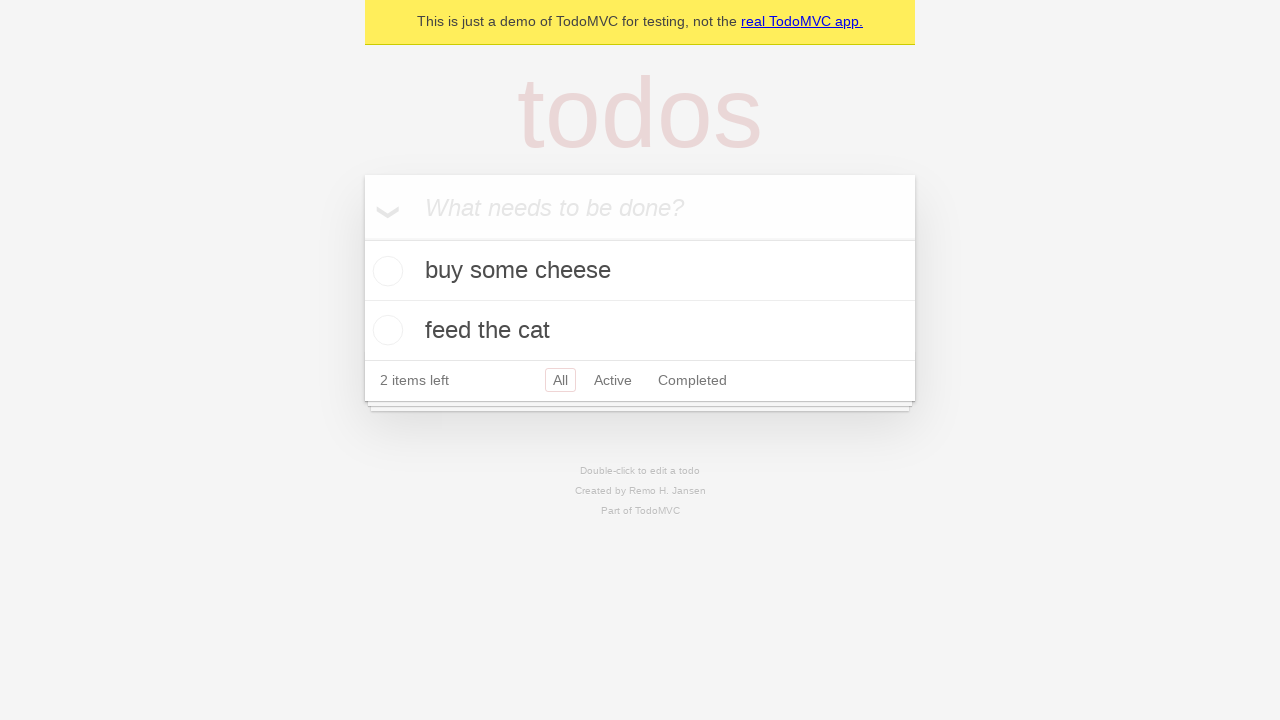

Filled new todo input with 'book a doctors appointment' on .new-todo
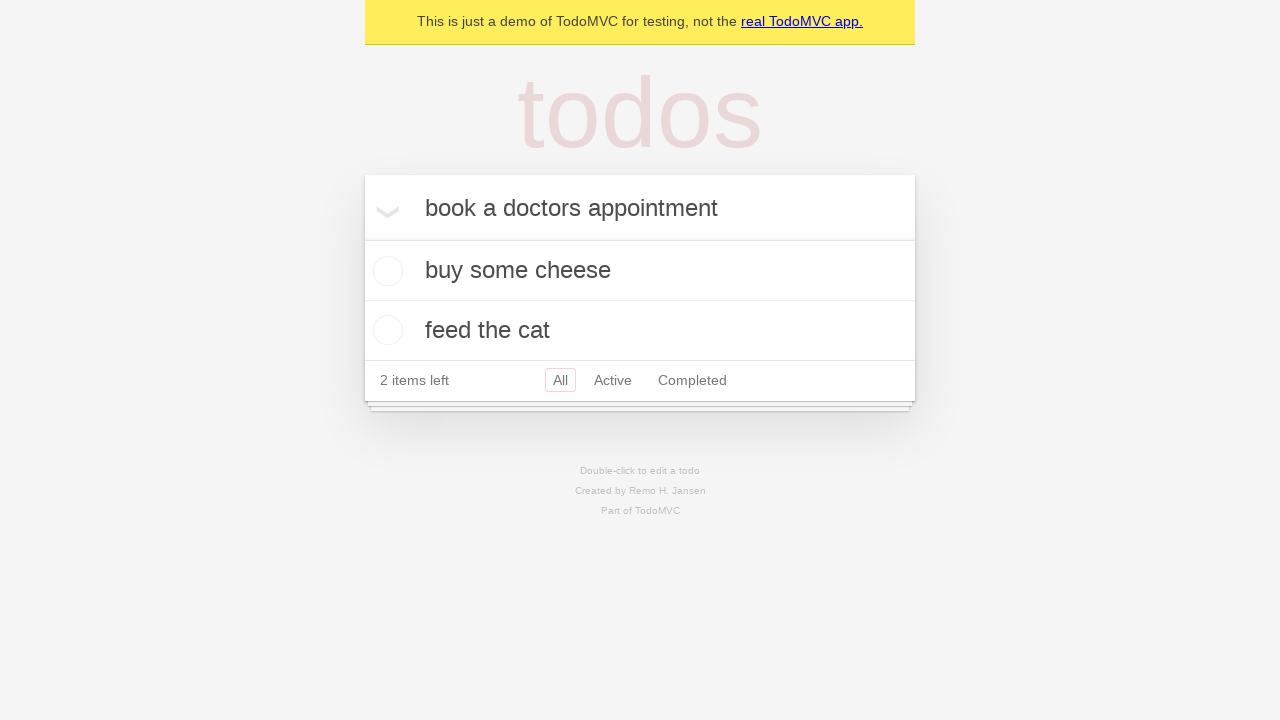

Pressed Enter to add third todo item on .new-todo
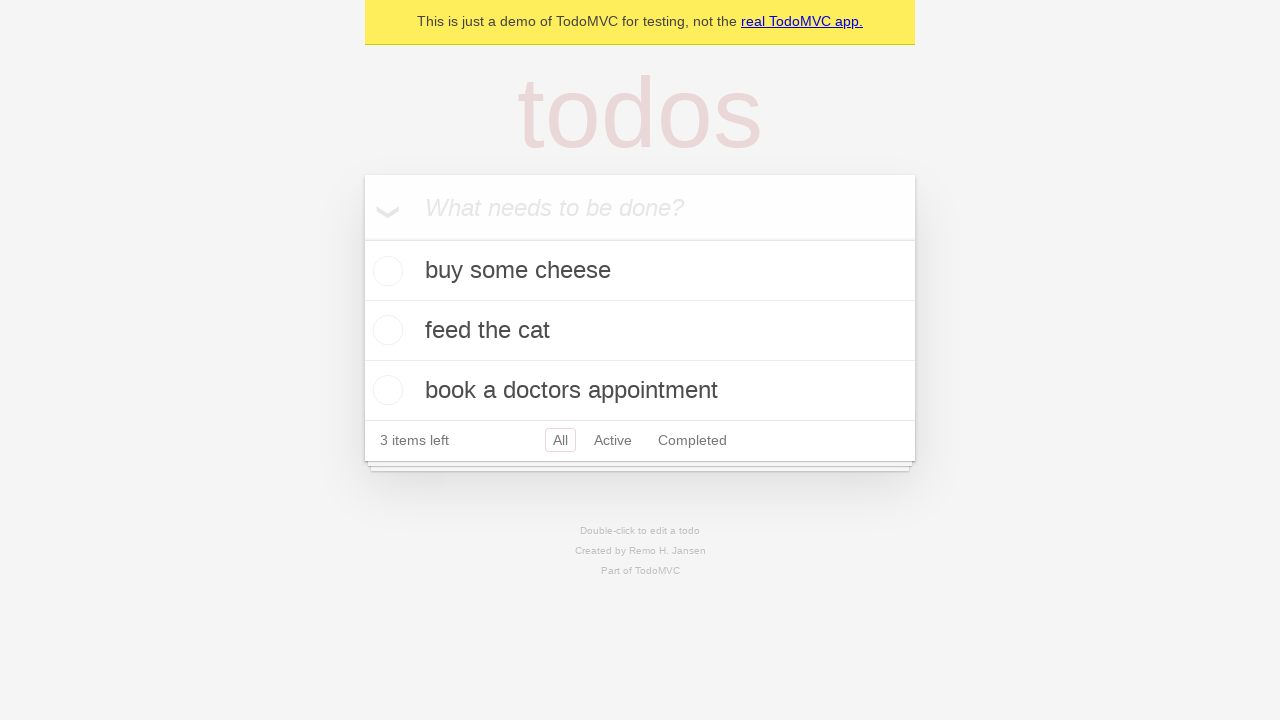

Checked second todo item as completed at (385, 330) on .todo-list li >> nth=1 >> .toggle
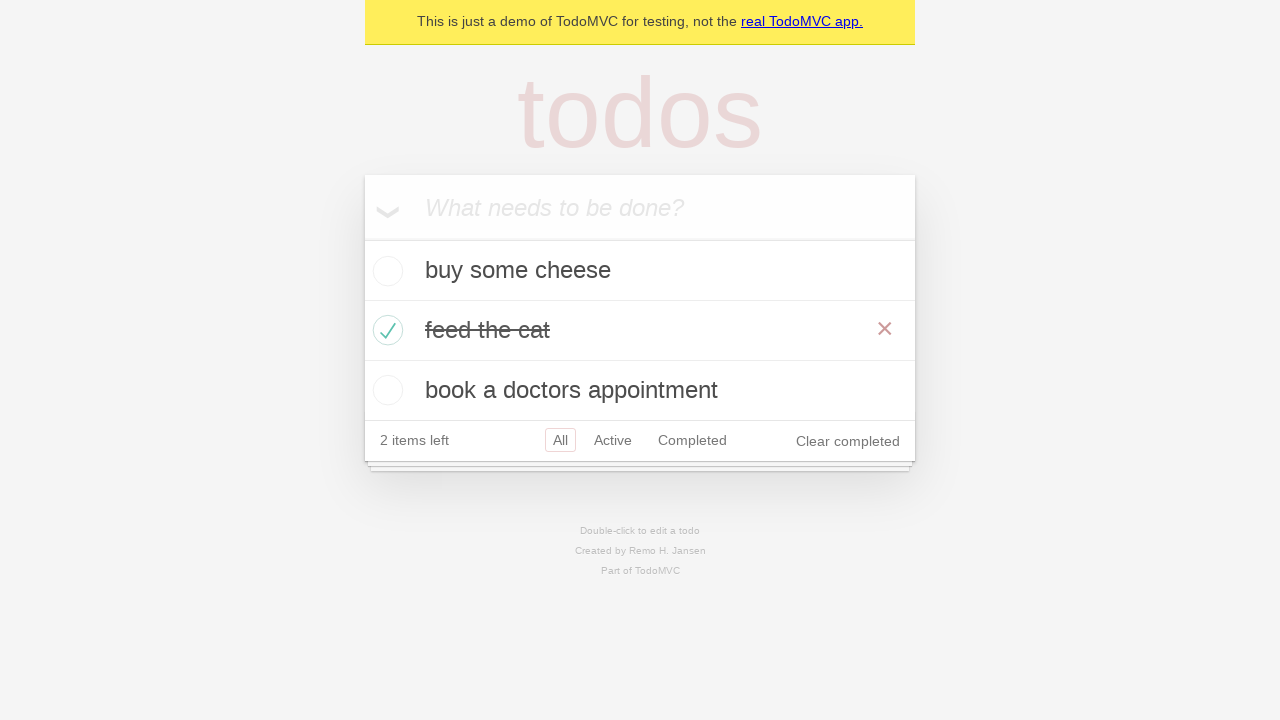

Clicked Clear completed button to remove completed items at (848, 441) on .clear-completed
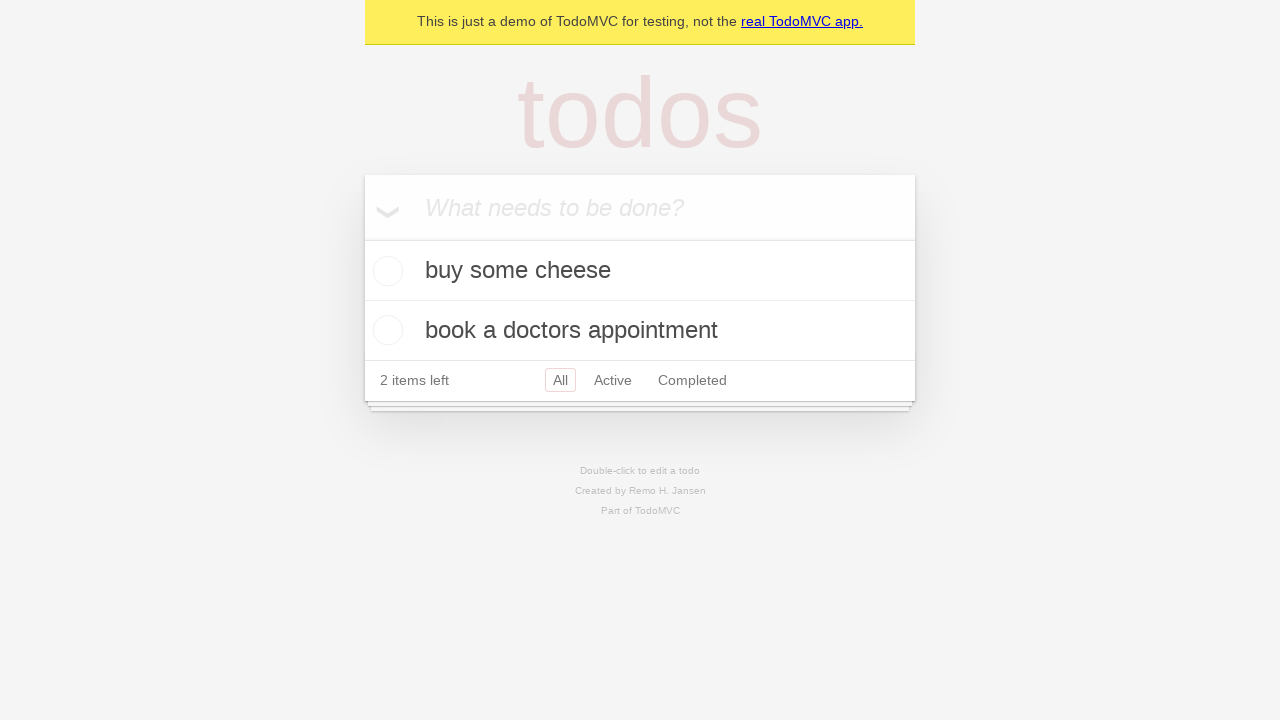

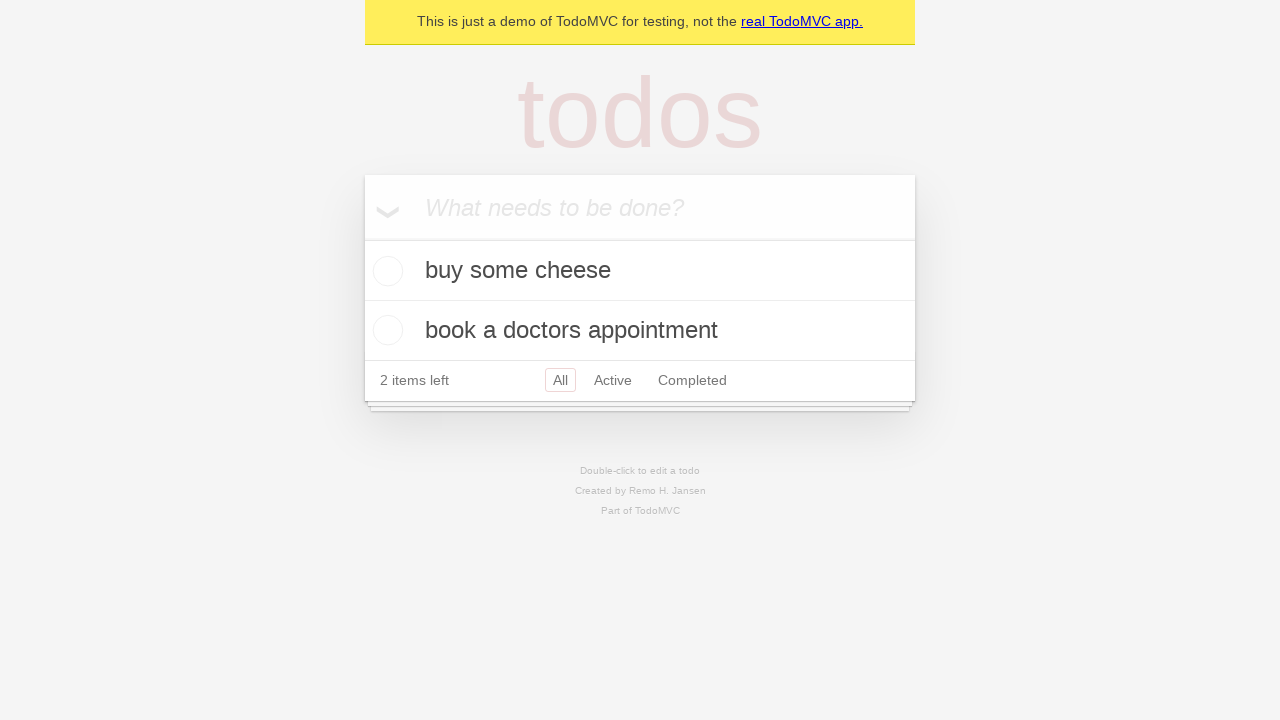